Tests the dropdown functionality on 1800flowers.com by entering a zipcode and selecting an occasion from a dropdown menu

Starting URL: https://www.1800flowers.com

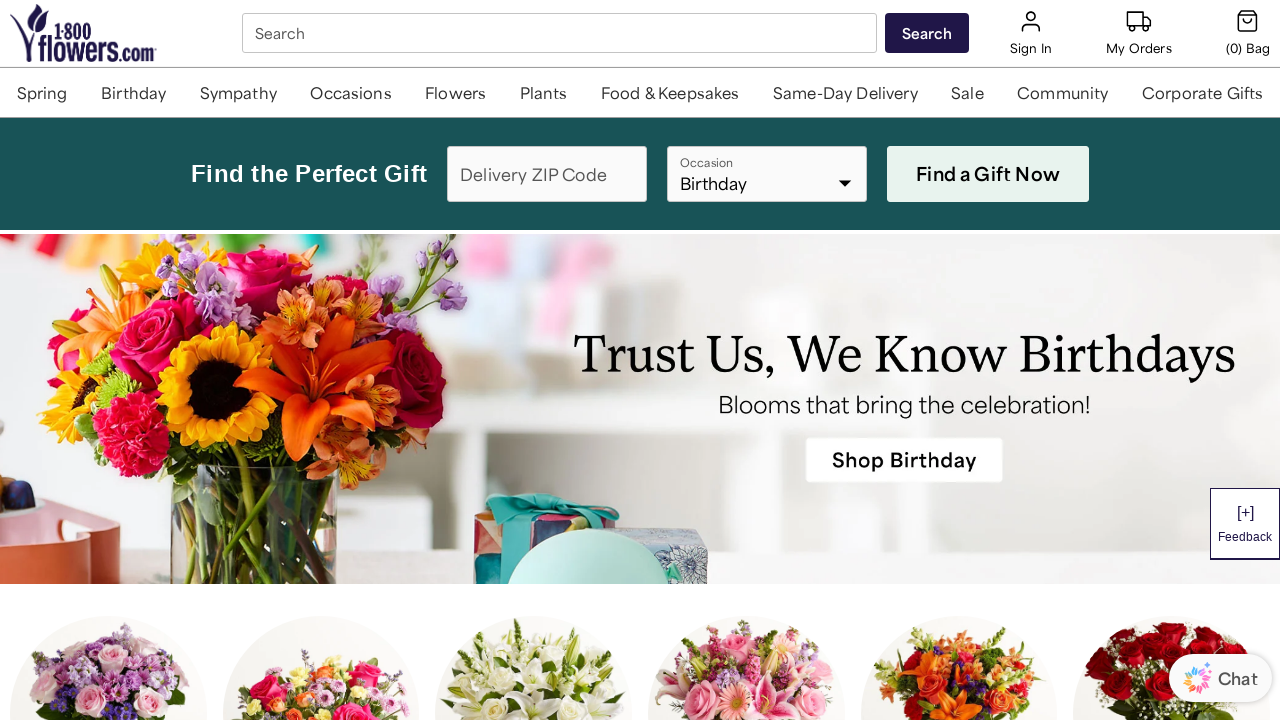

Entered zipcode '30066' in the zipcode field on #zipcode-native-label-placeholder
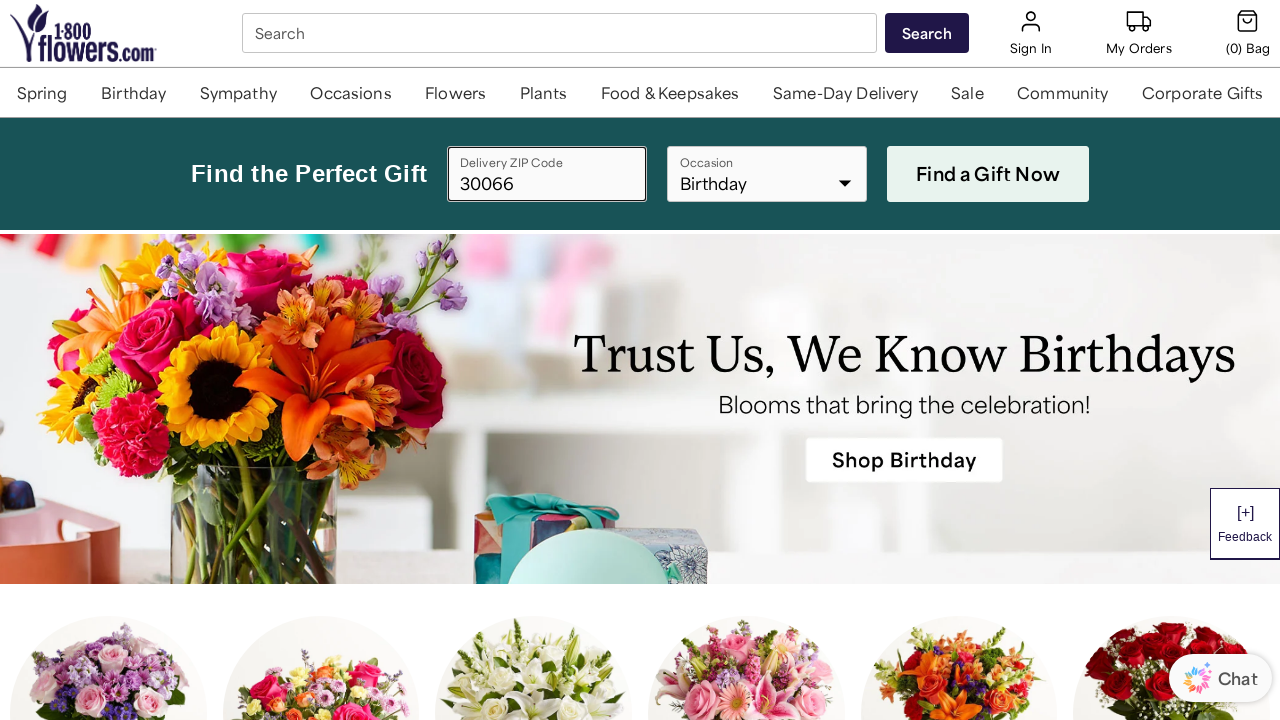

Selected 'Anniversary' from the occasion dropdown menu on #occasion-native-label-placeholder
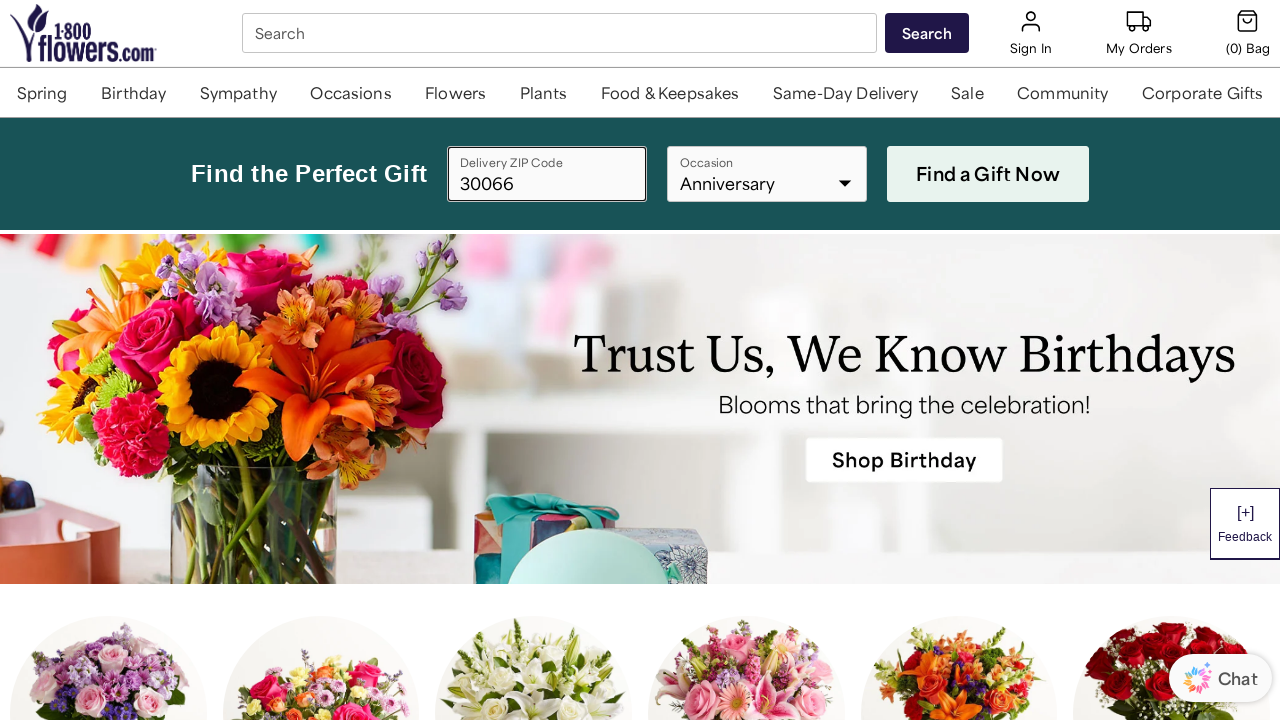

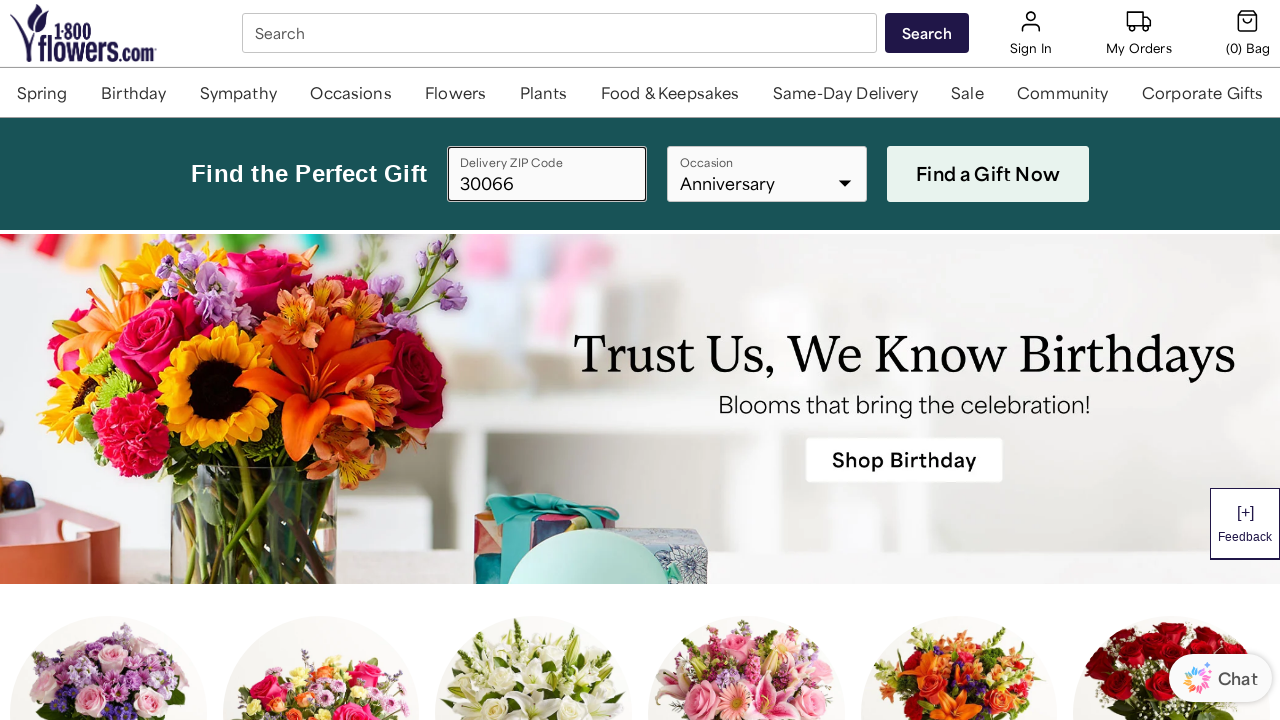